Tests clicking the No Content API link that returns a 204 status response

Starting URL: https://demoqa.com/links

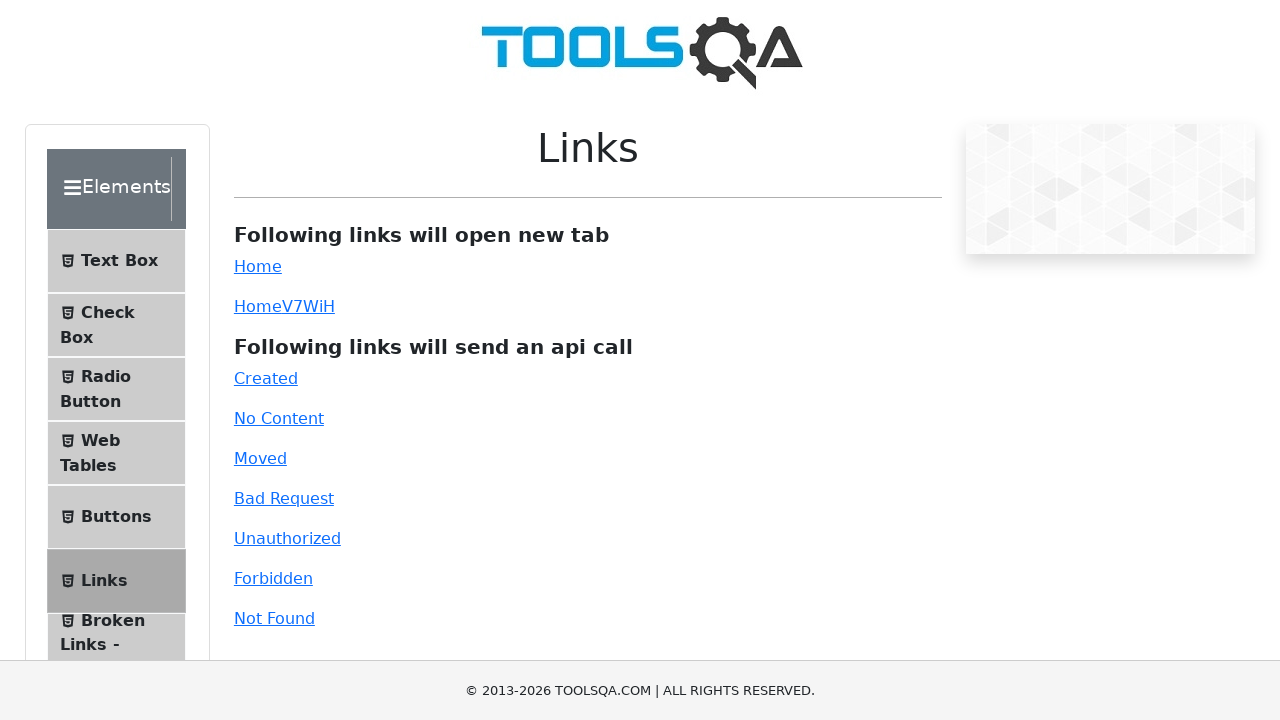

Clicked the No Content API link that returns a 204 status response at (279, 418) on #no-content
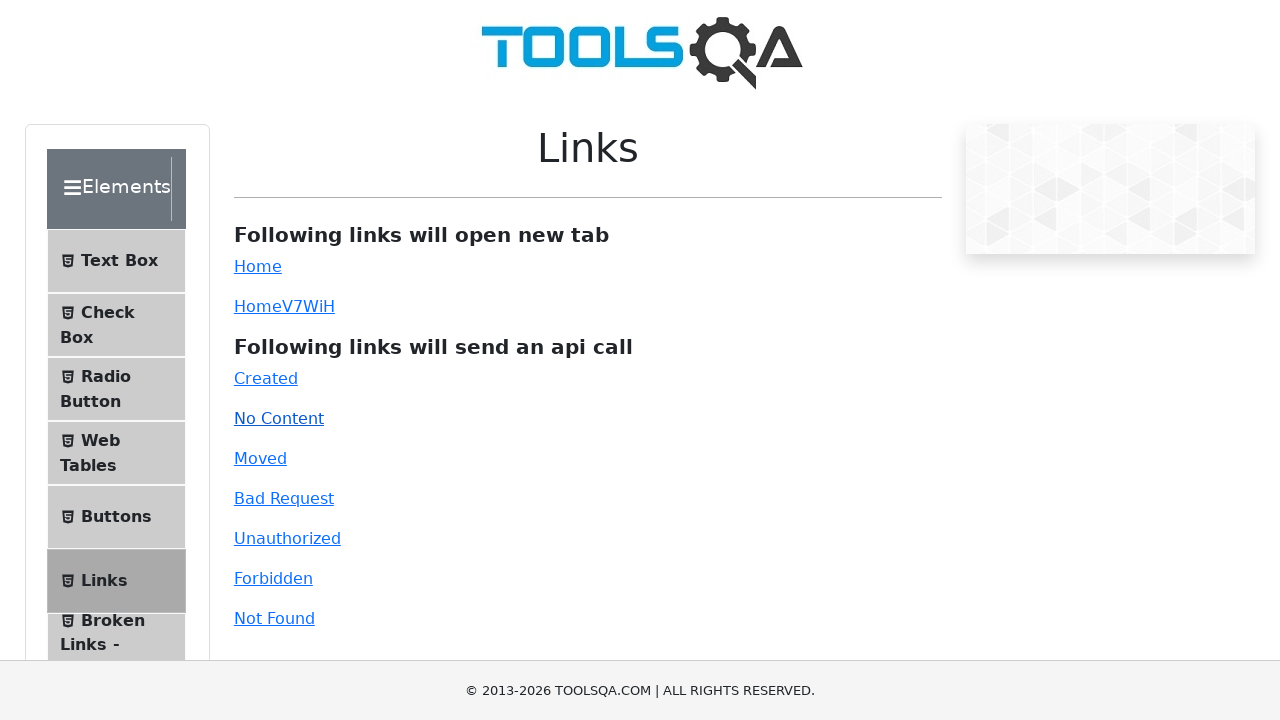

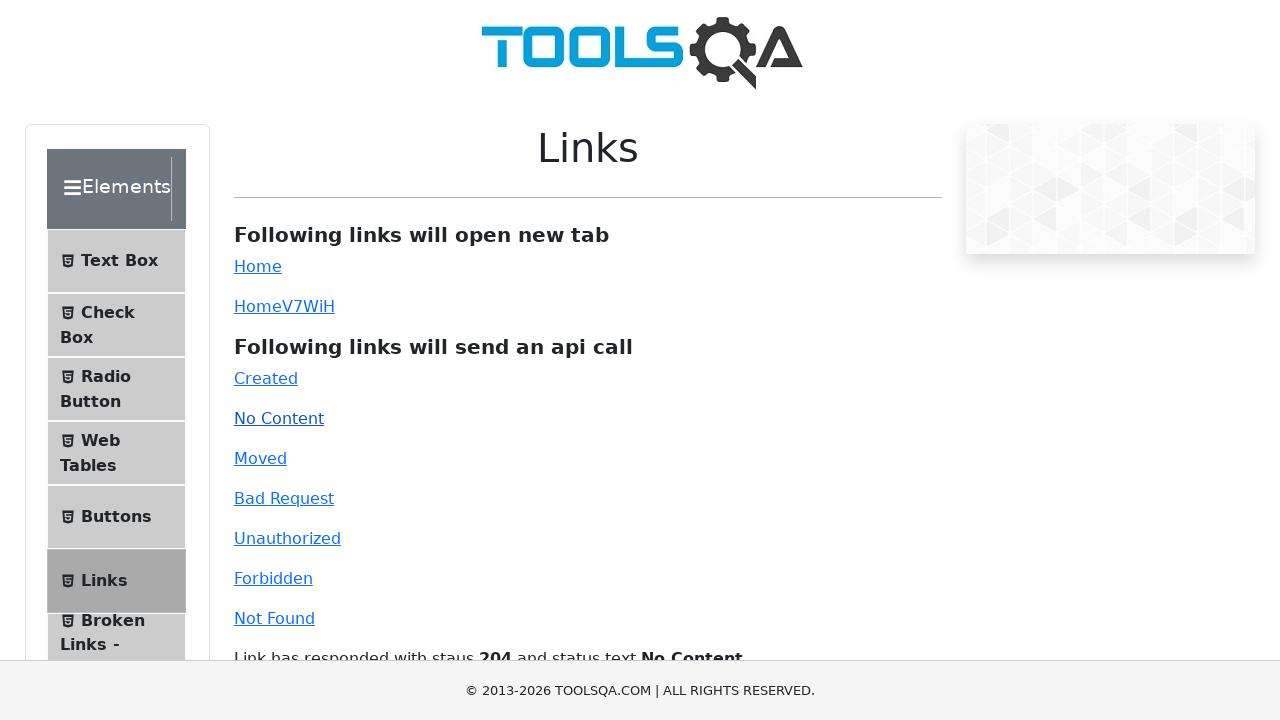